Tests form interaction by entering an email address into a text input field identified by its ID on a demo automation testing website.

Starting URL: http://demo.automationtesting.in/Index.html

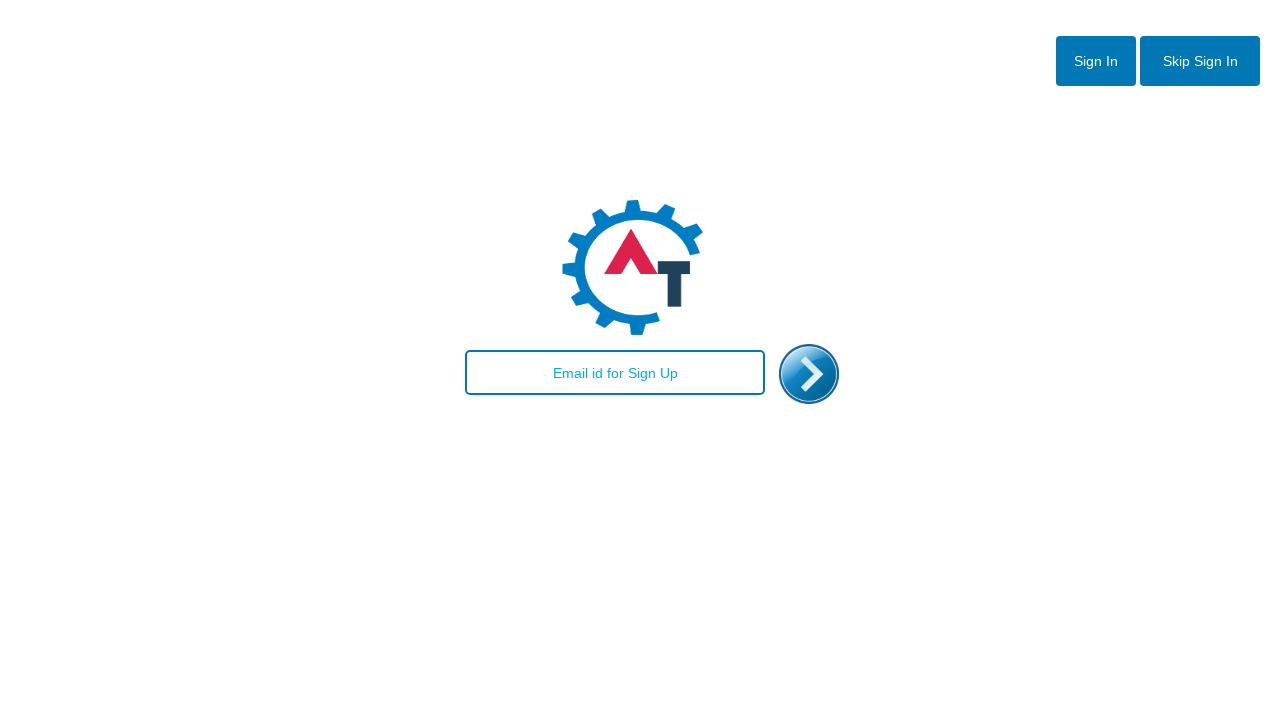

Entered email address 'automation_tester@example.com' into email field identified by ID on #email
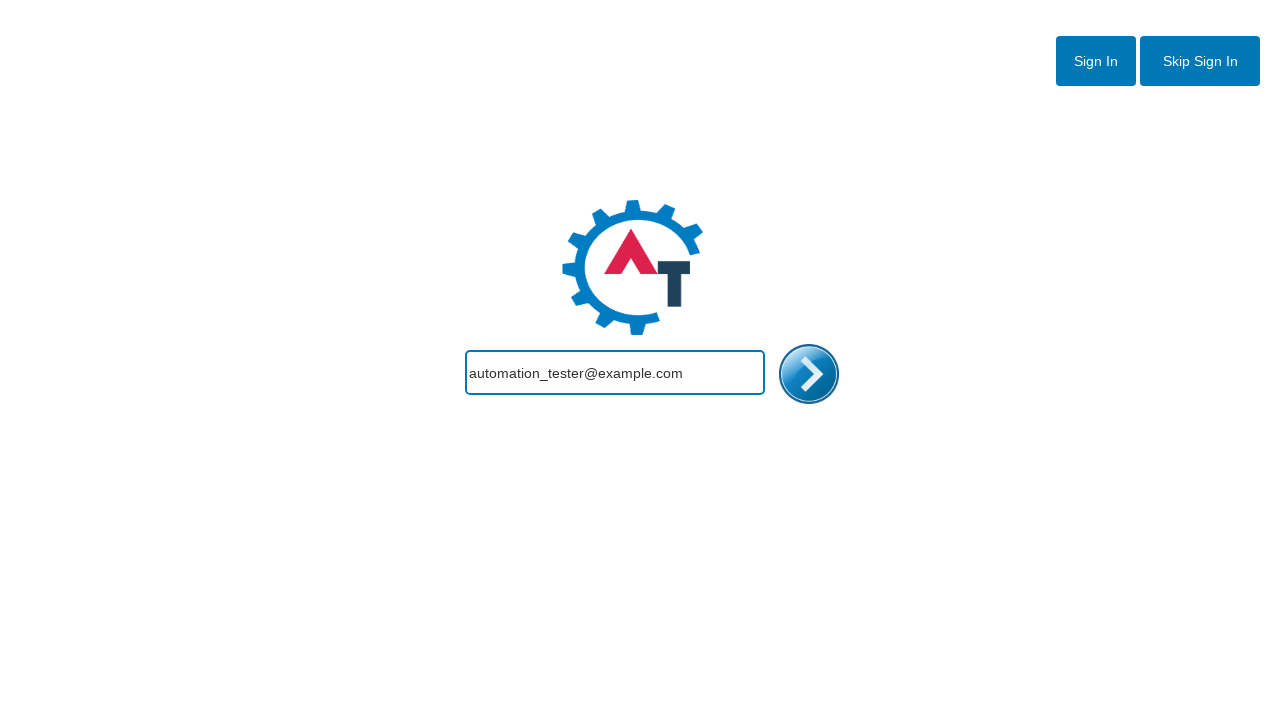

Waited 1000ms to observe the result
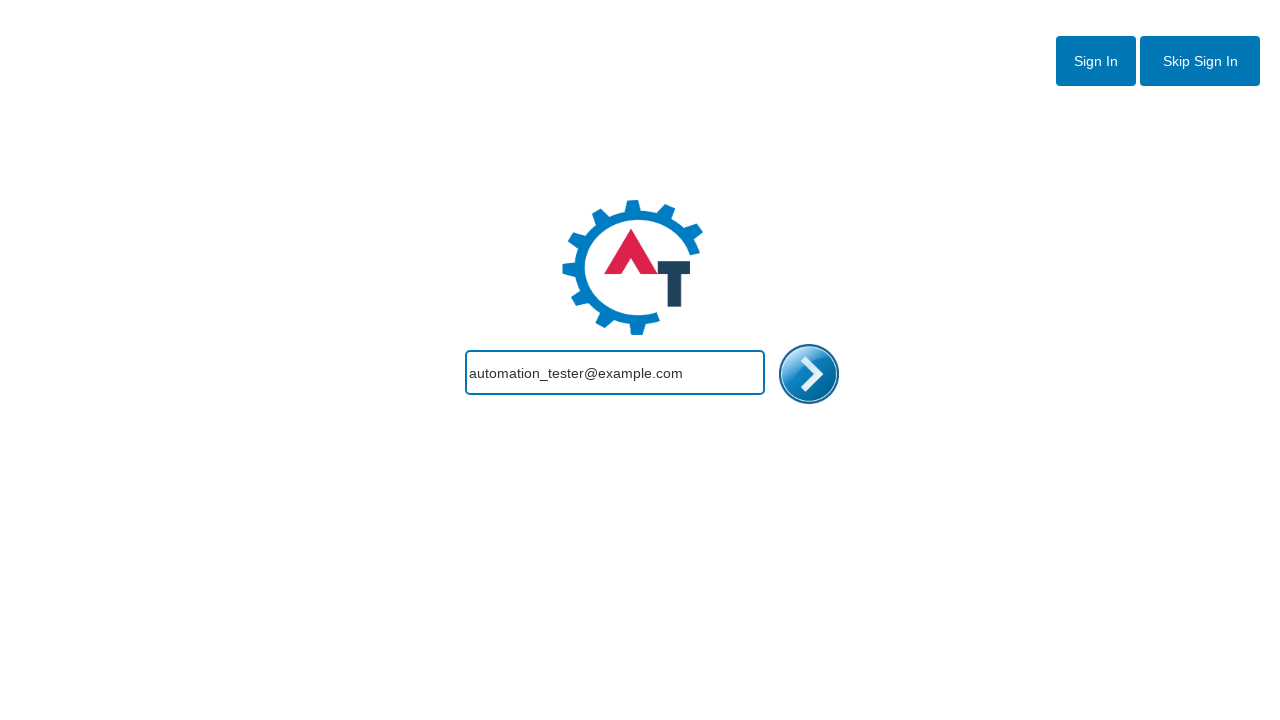

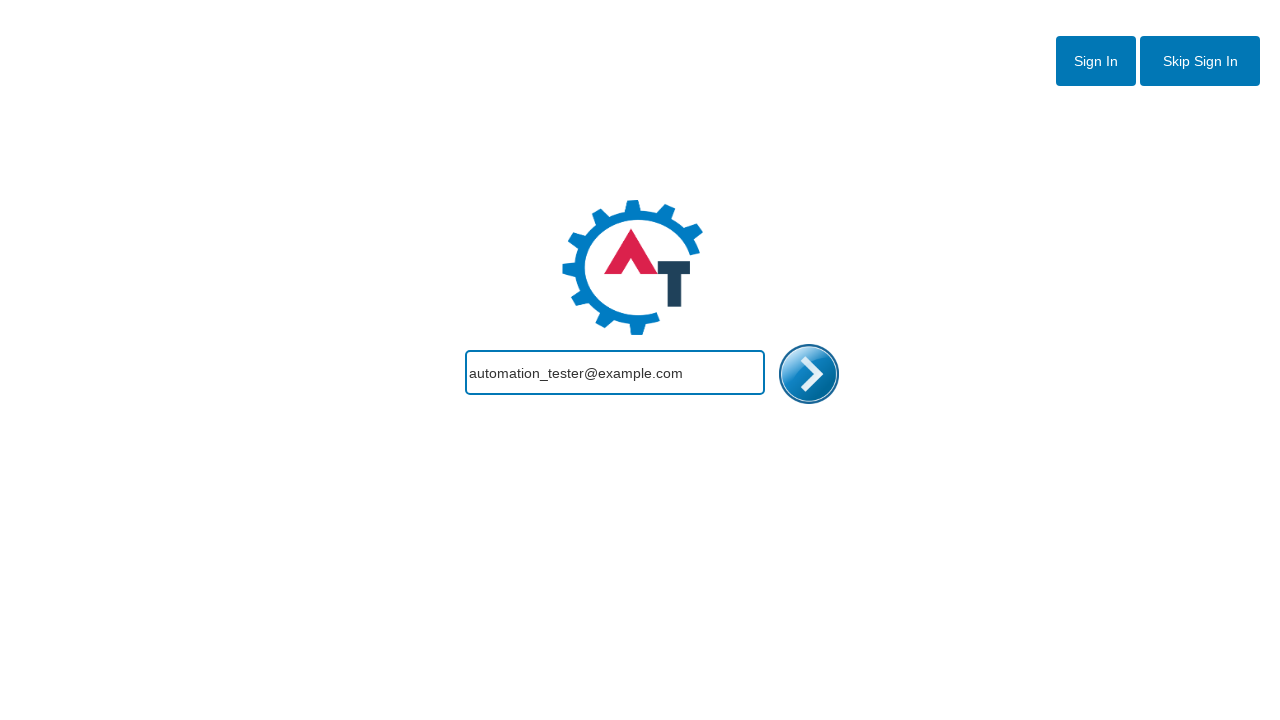